Tests a flight booking form by filling various fields including auto-suggest location, currency dropdown, passenger count, trip type, origin/destination, and checkboxes, then submitting the search

Starting URL: https://rahulshettyacademy.com/dropdownsPractise/

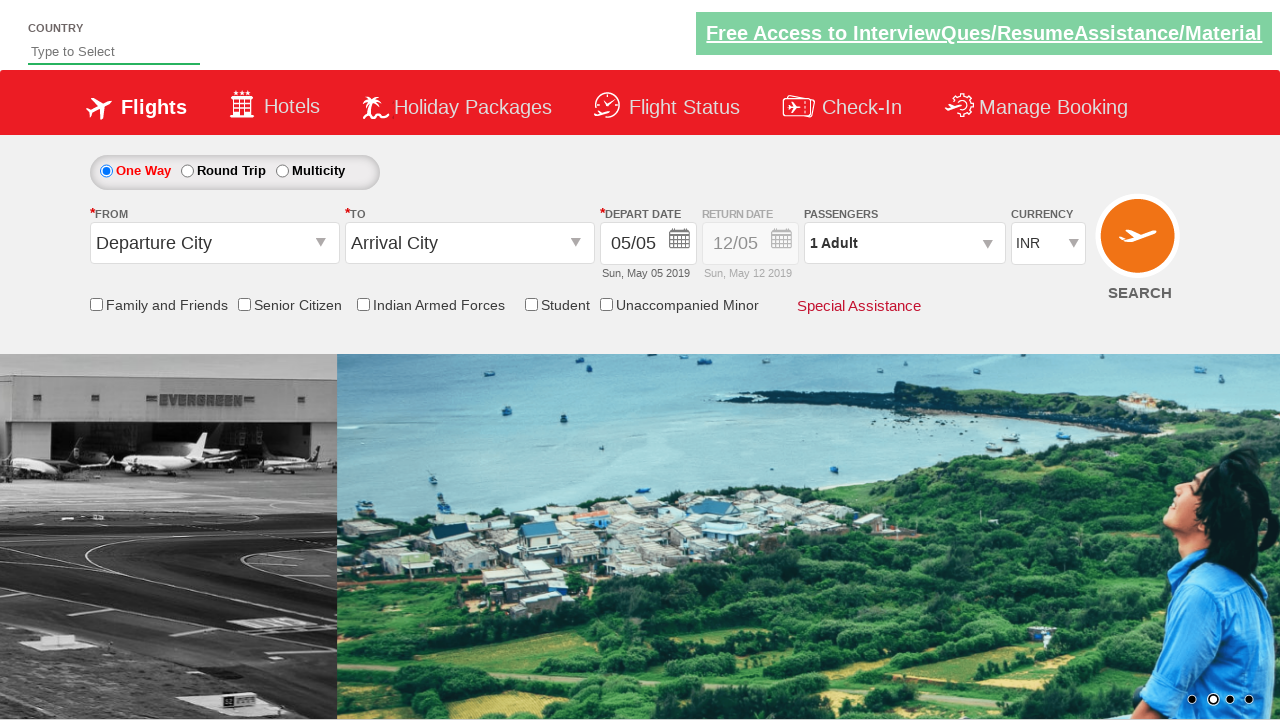

Filled auto-suggest field with 'ind' on #autosuggest
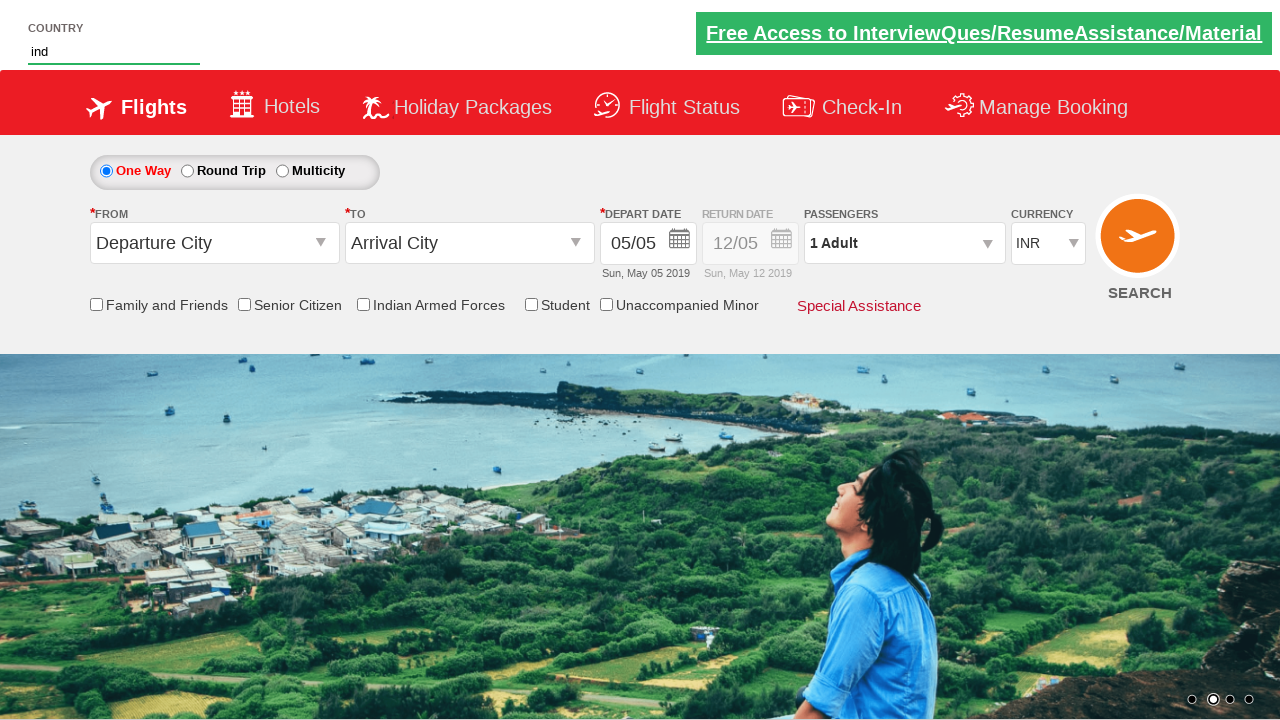

Waited for auto-suggest dropdown to appear
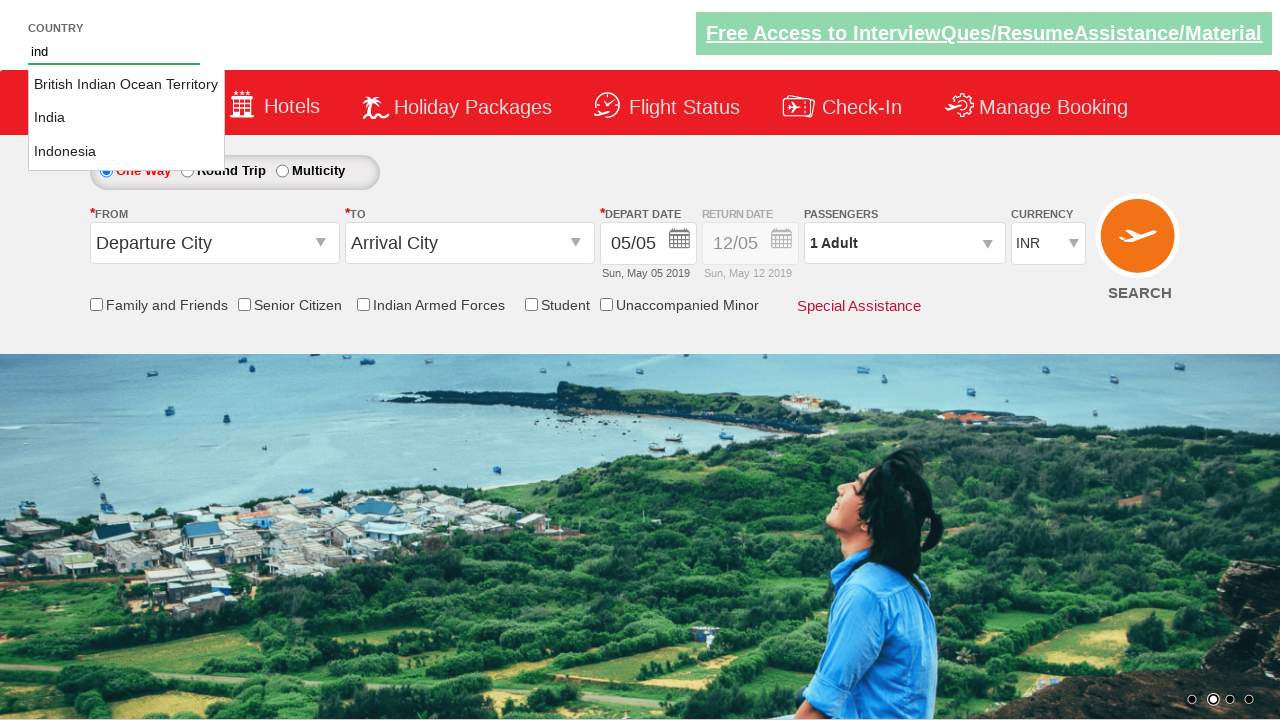

Selected 'India' from auto-suggest dropdown
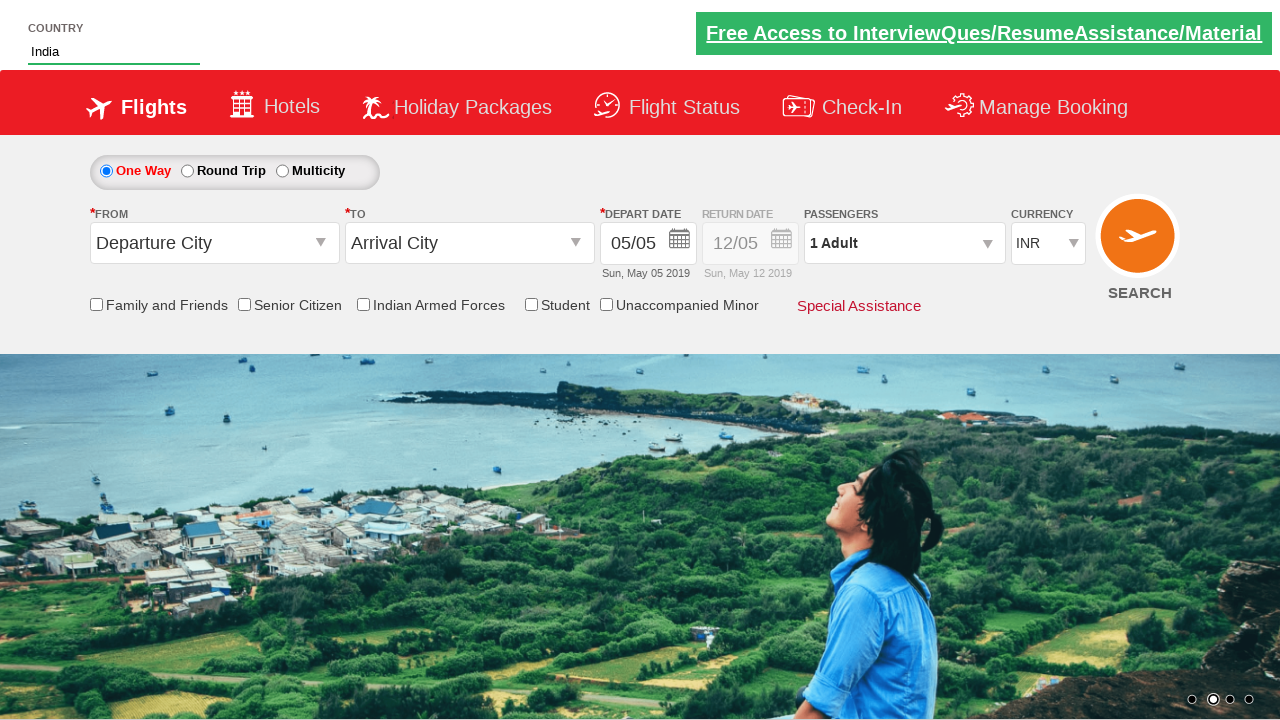

Selected INR currency from dropdown on #ctl00_mainContent_DropDownListCurrency
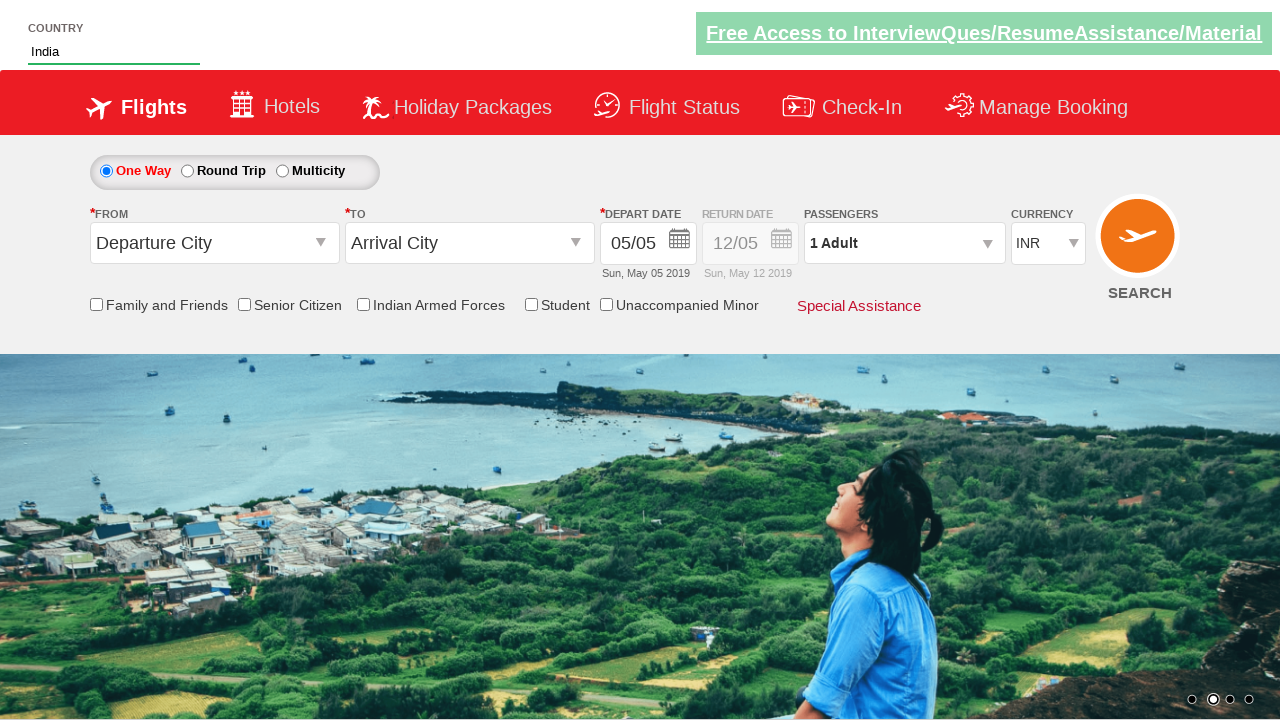

Changed currency to AED by index on #ctl00_mainContent_DropDownListCurrency
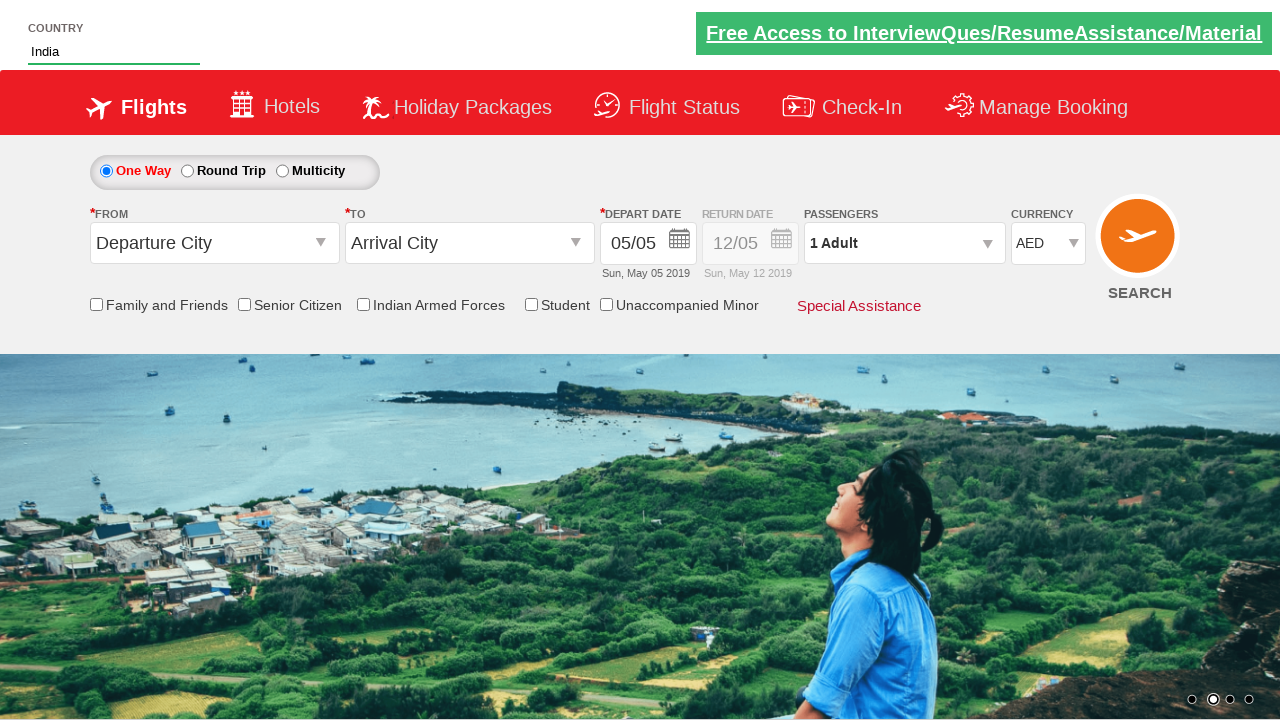

Changed currency to USD by label on #ctl00_mainContent_DropDownListCurrency
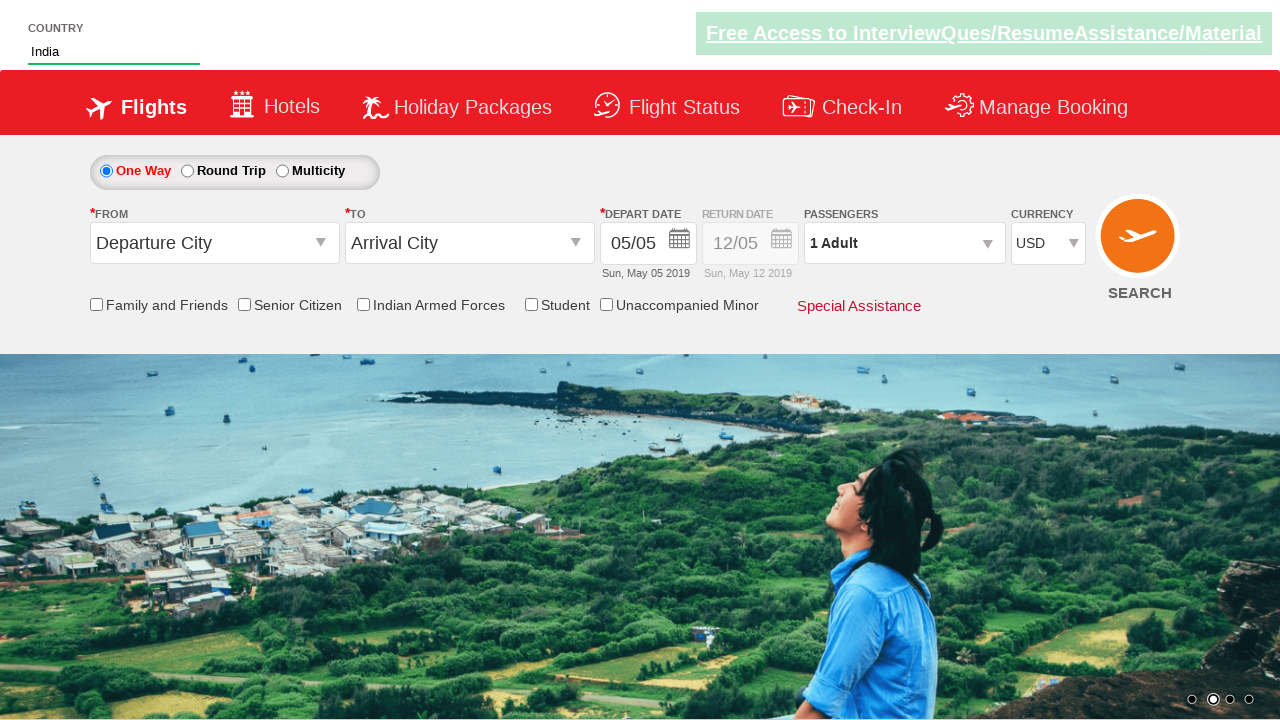

Clicked passenger count field to open modal at (904, 243) on #divpaxinfo
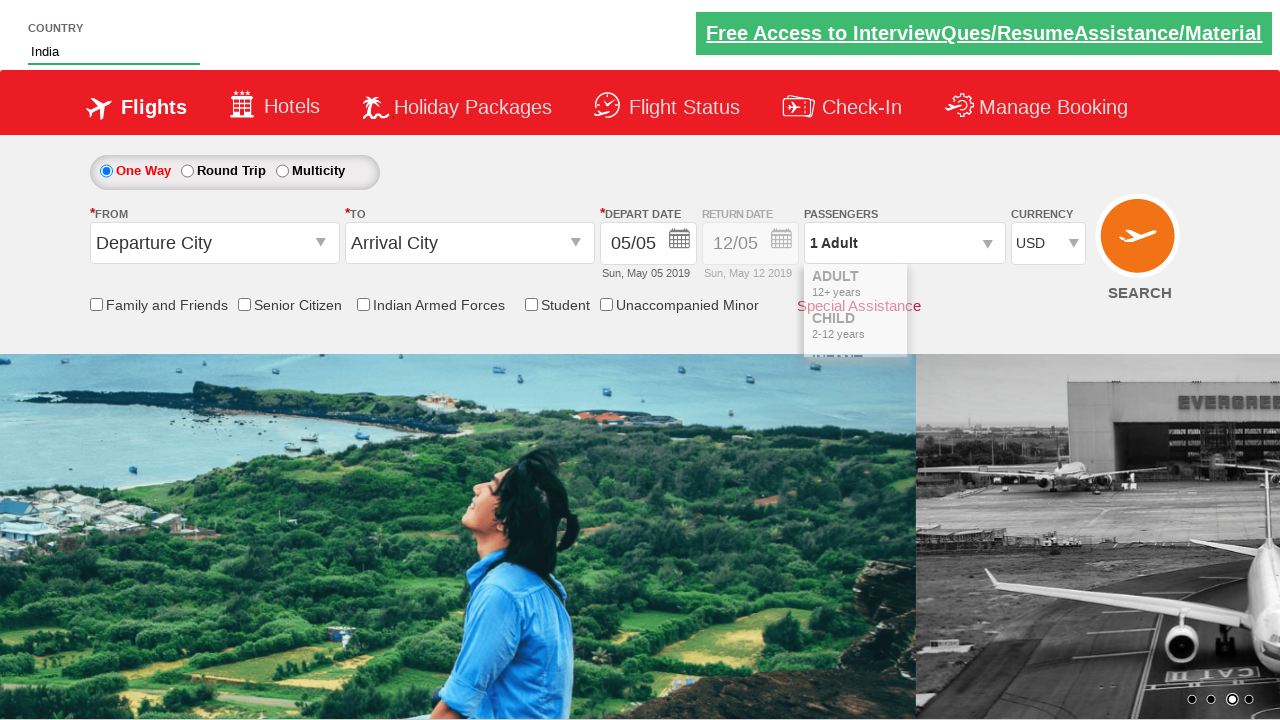

Incremented adult count by 1 at (982, 288) on #hrefIncAdt
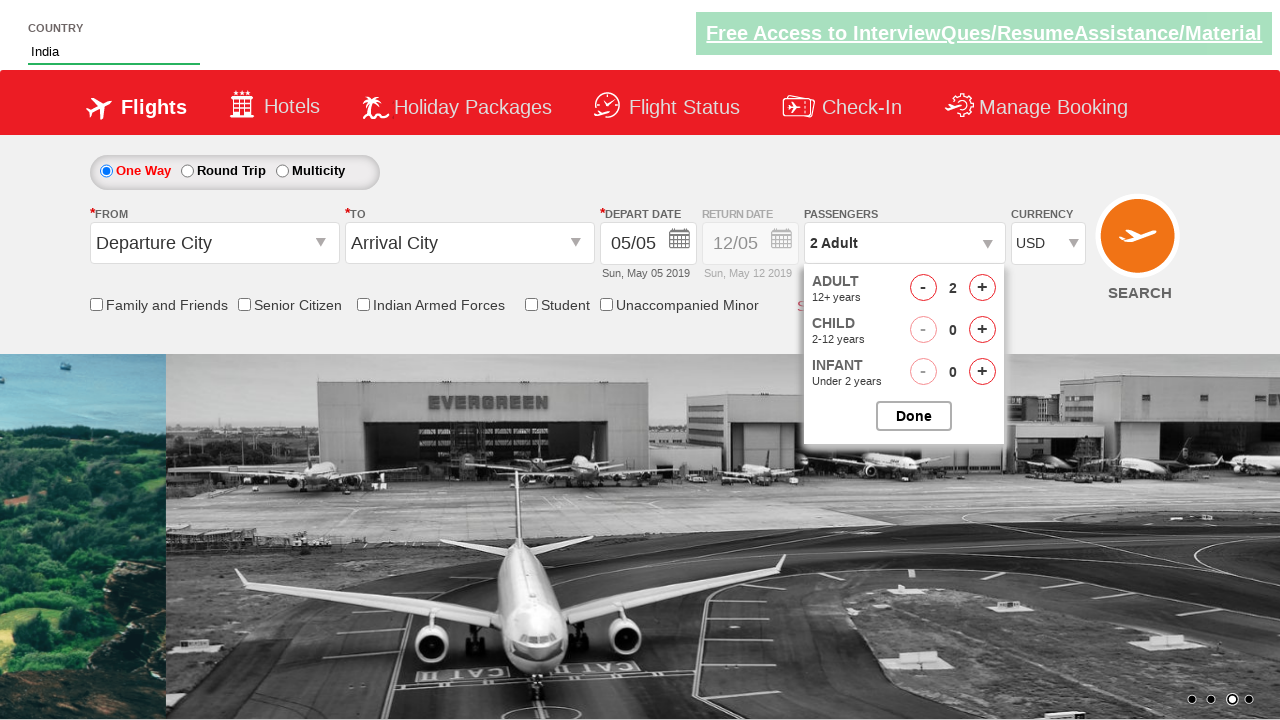

Incremented children count (iteration 1/4) at (982, 330) on #hrefIncChd
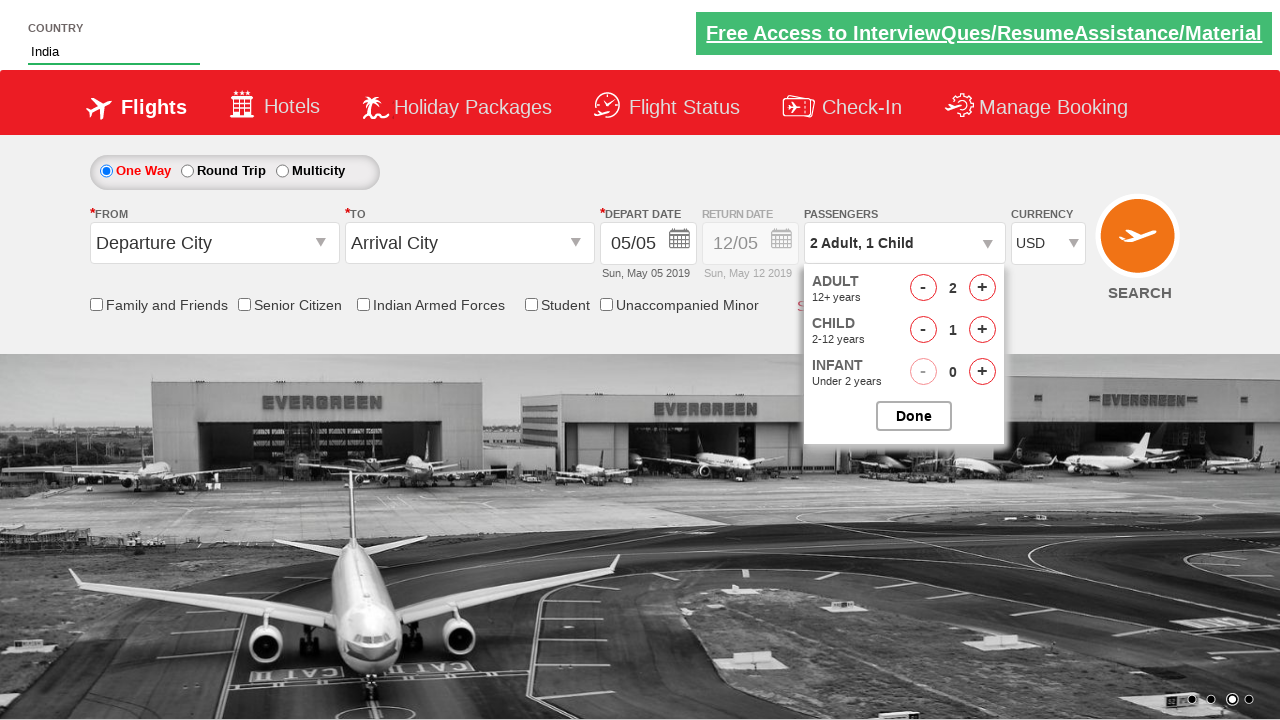

Incremented children count (iteration 2/4) at (982, 330) on #hrefIncChd
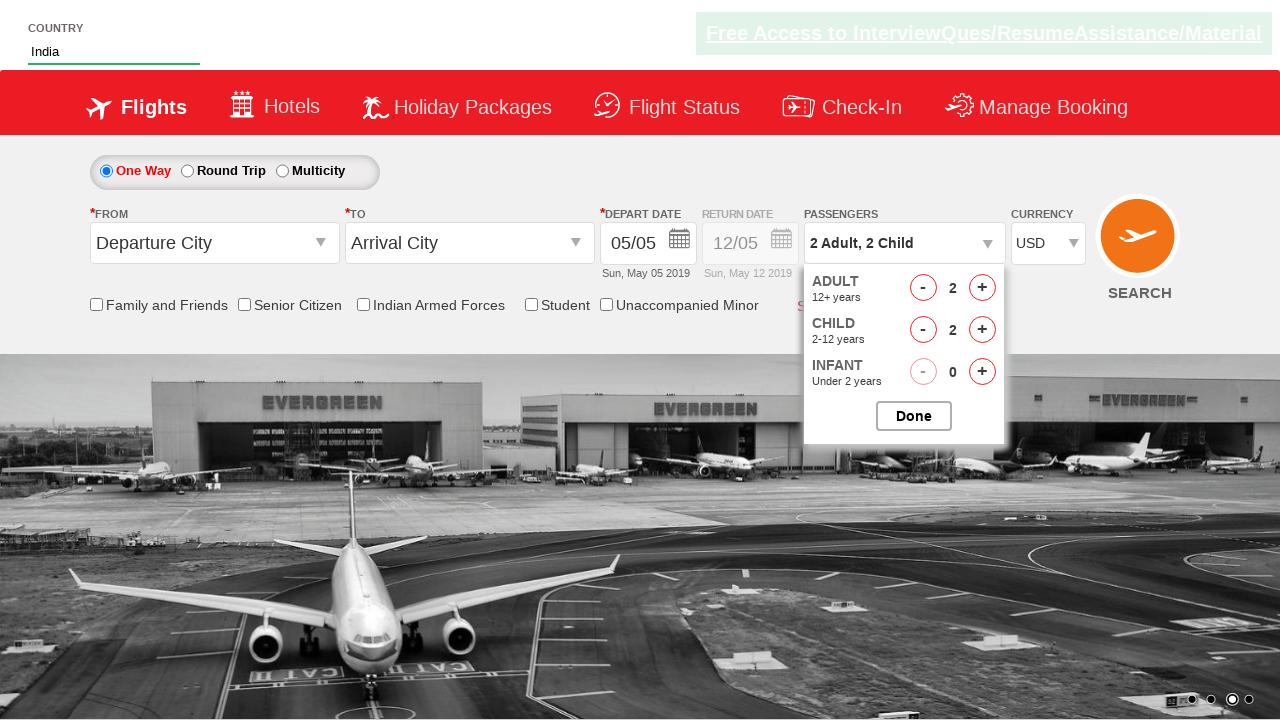

Incremented children count (iteration 3/4) at (982, 330) on #hrefIncChd
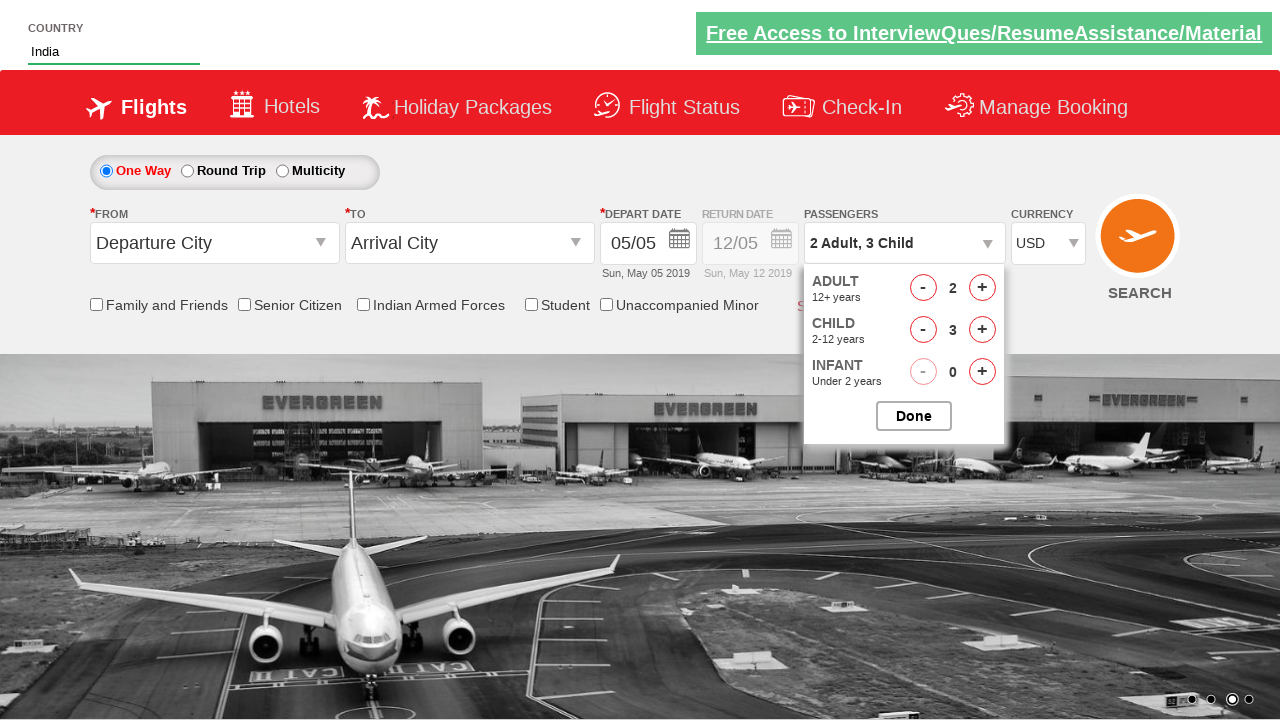

Incremented children count (iteration 4/4) at (982, 330) on #hrefIncChd
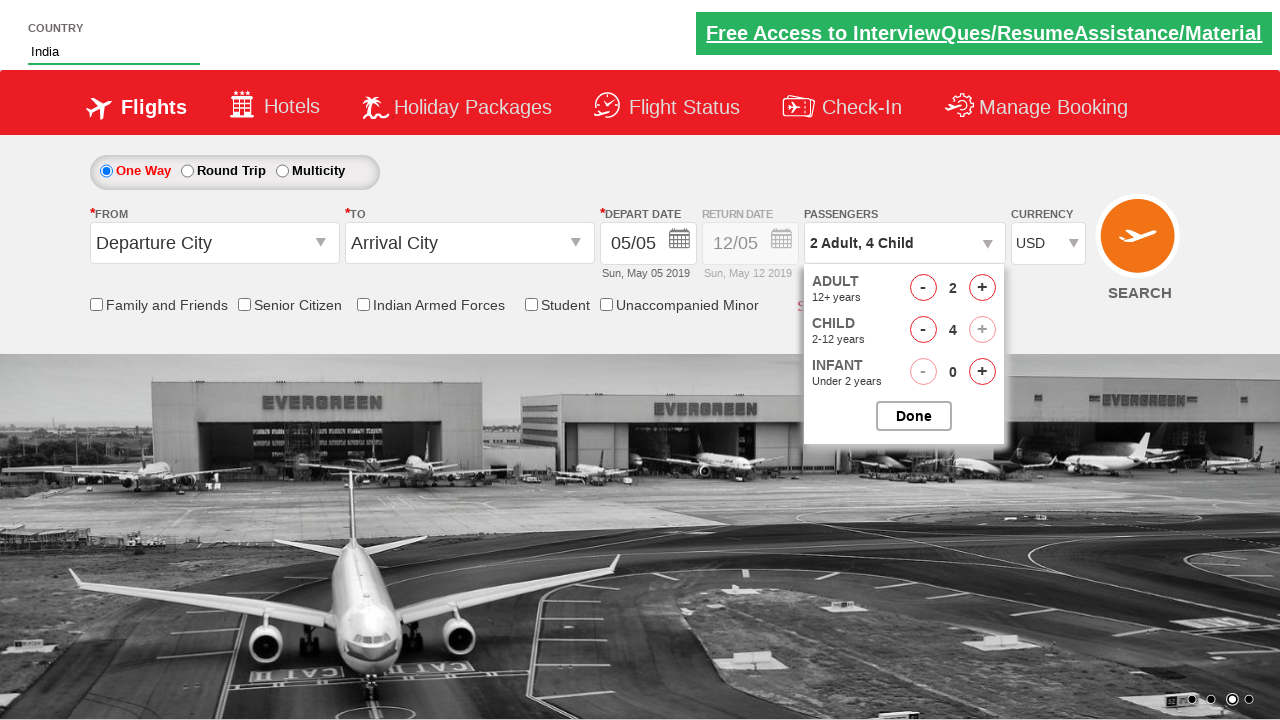

Closed passenger count modal by clicking Done at (914, 416) on #btnclosepaxoption
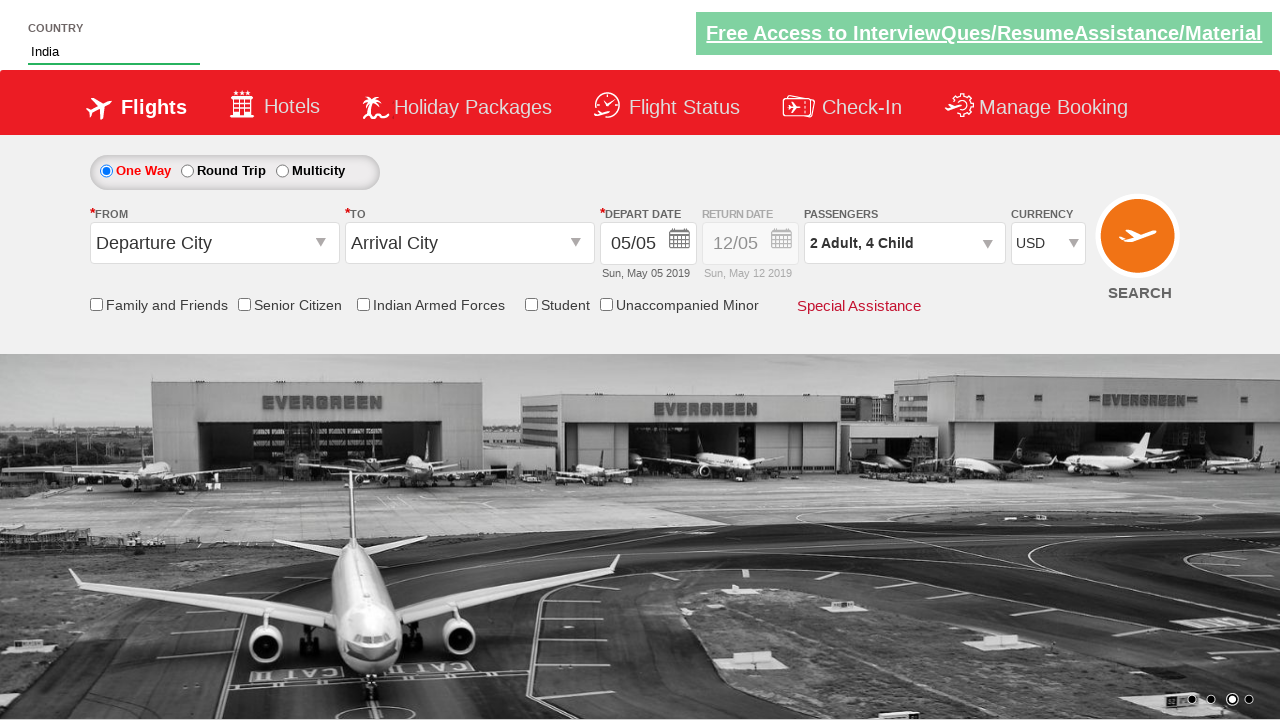

Selected Round Trip radio button at (187, 171) on #ctl00_mainContent_rbtnl_Trip_1
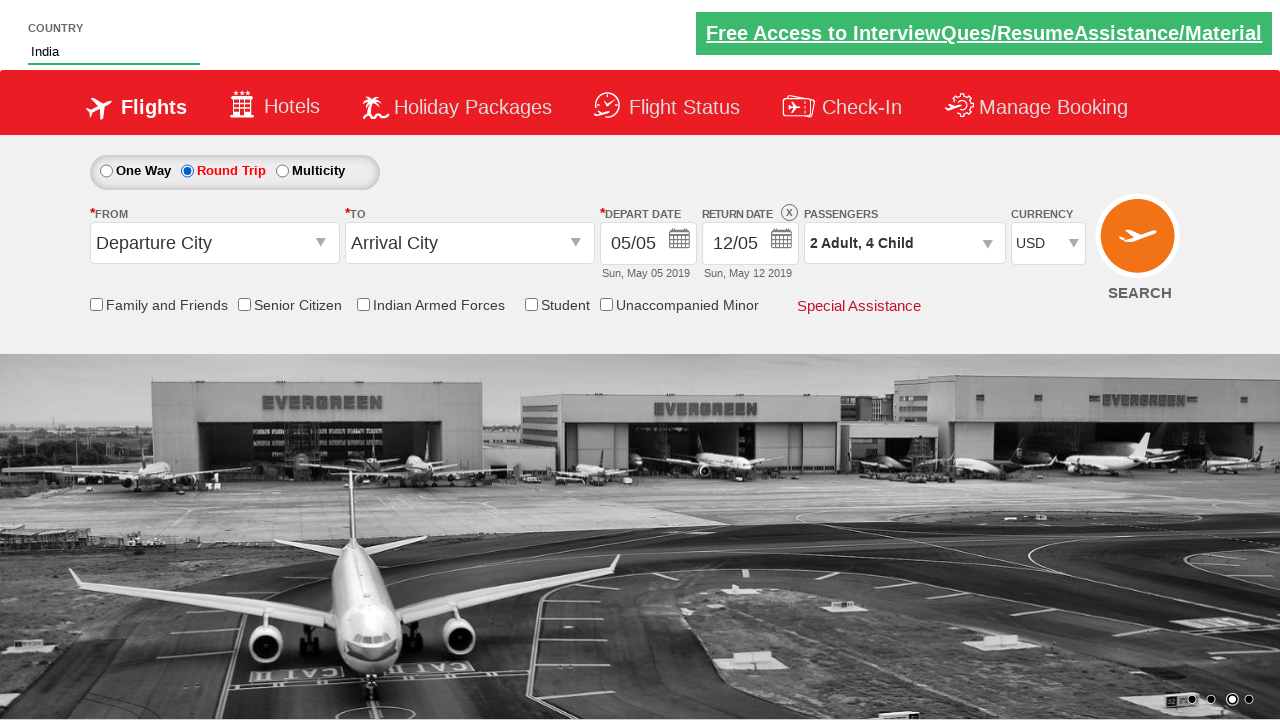

Clicked origin station dropdown at (214, 243) on #ctl00_mainContent_ddl_originStation1_CTXT
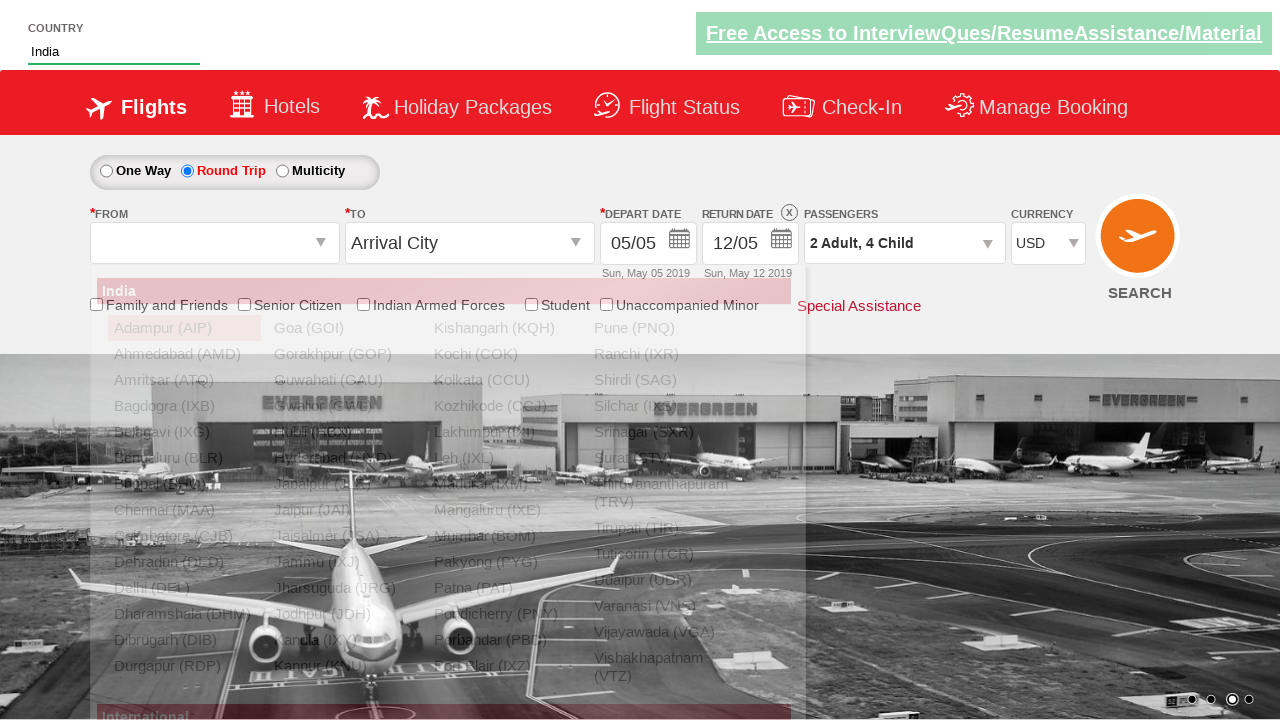

Waited for origin station options to load
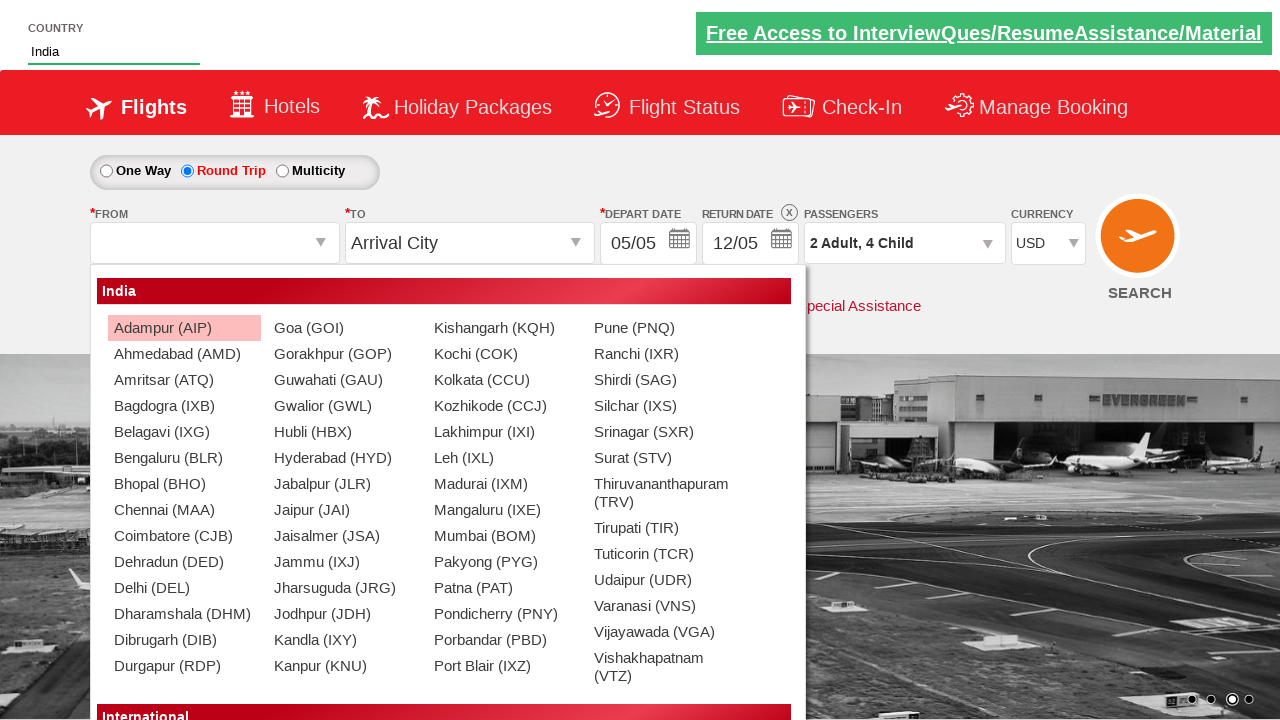

Selected BLR as origin station at (184, 458) on a[value='BLR']
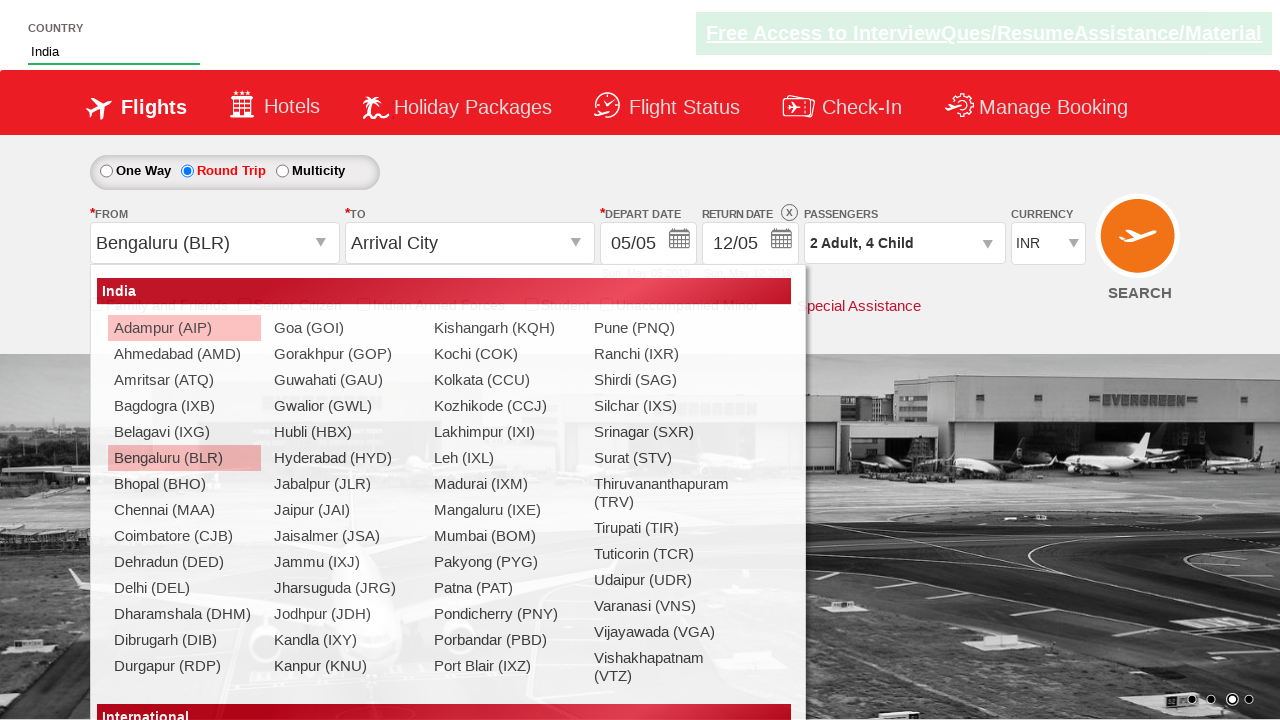

Waited for destination station options to load
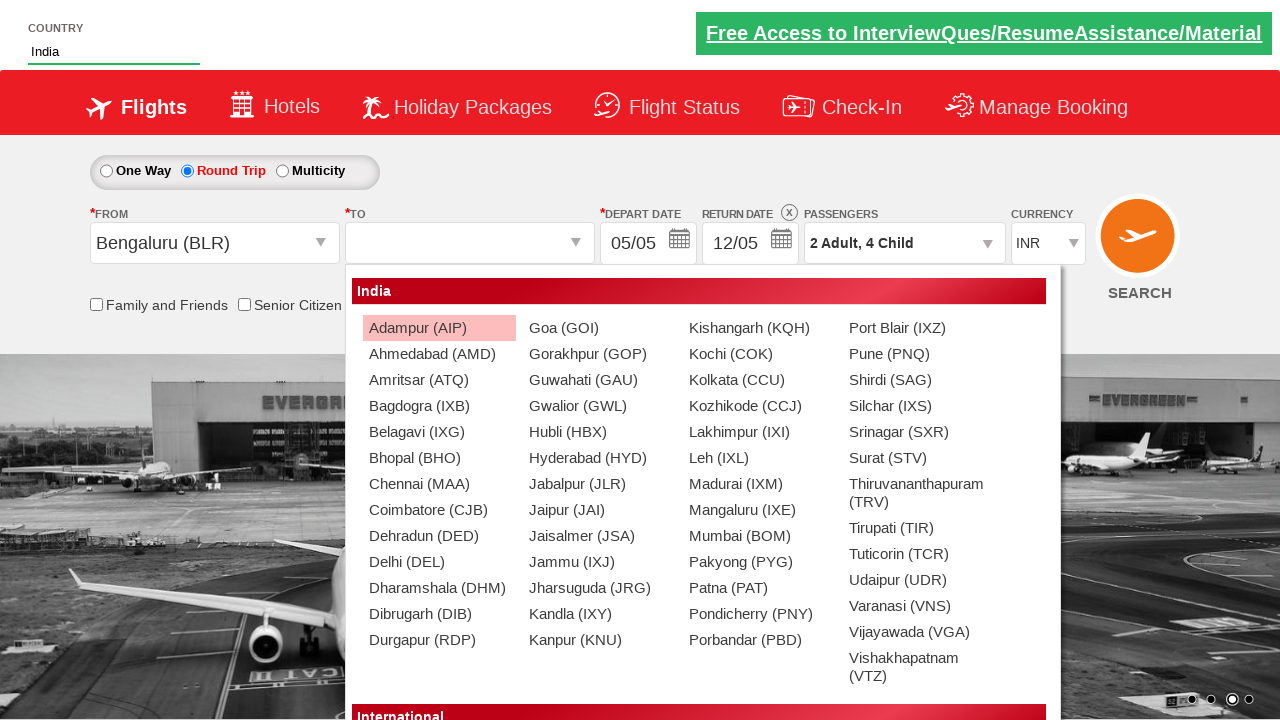

Selected MAA as destination station at (439, 484) on div#ctl00_mainContent_ddl_destinationStation1_CTNR a[value='MAA']
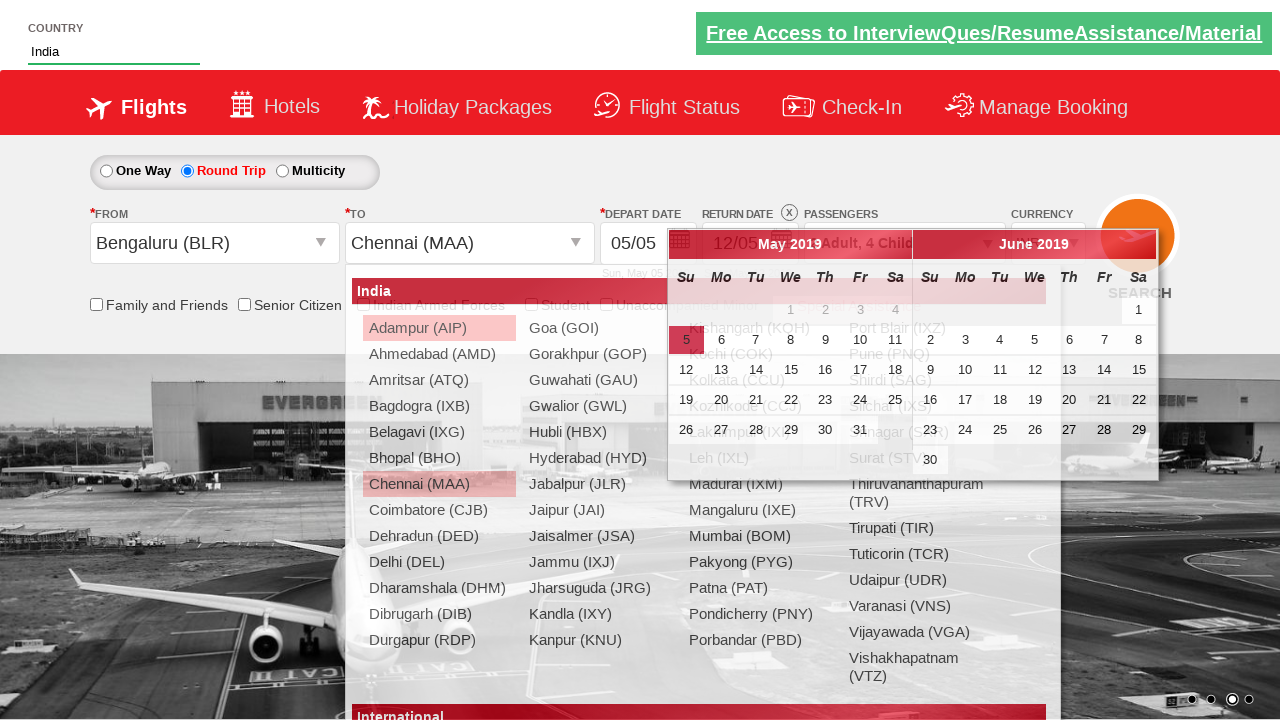

Checked Senior Citizen Discount checkbox at (244, 304) on #ctl00_mainContent_chk_SeniorCitizenDiscount
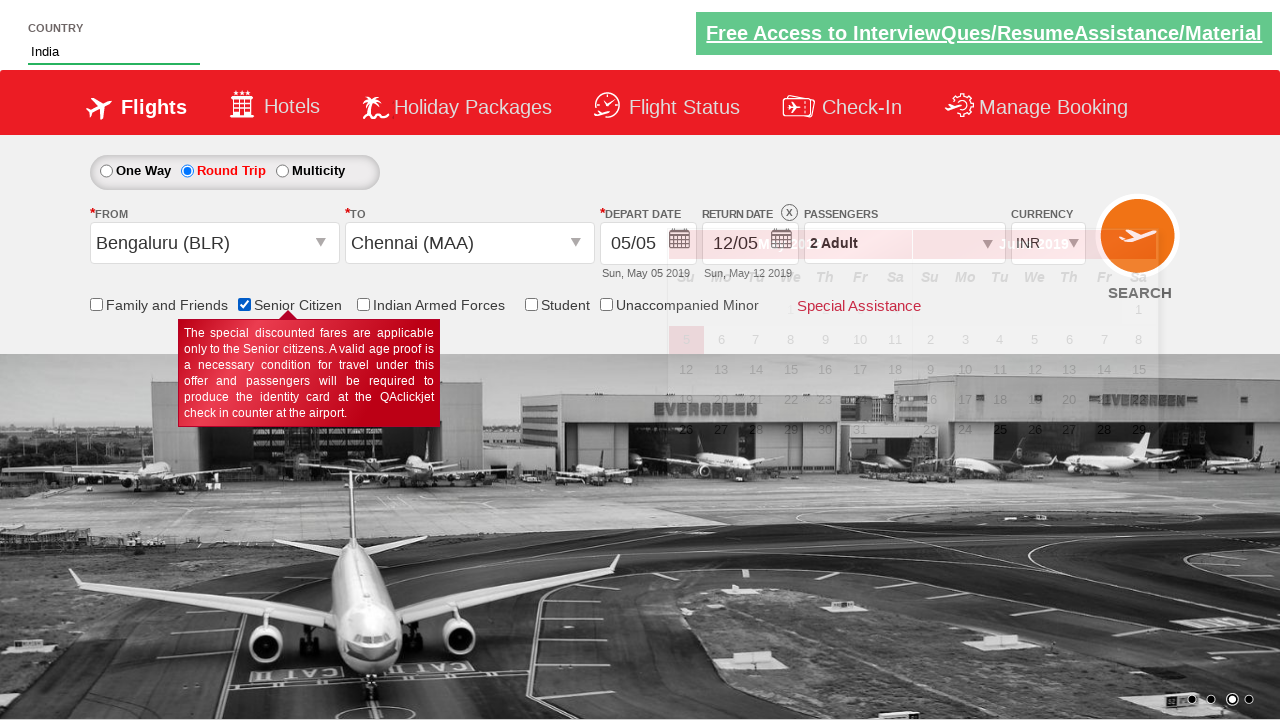

Clicked return date field at (750, 244) on #ctl00_mainContent_view_date2
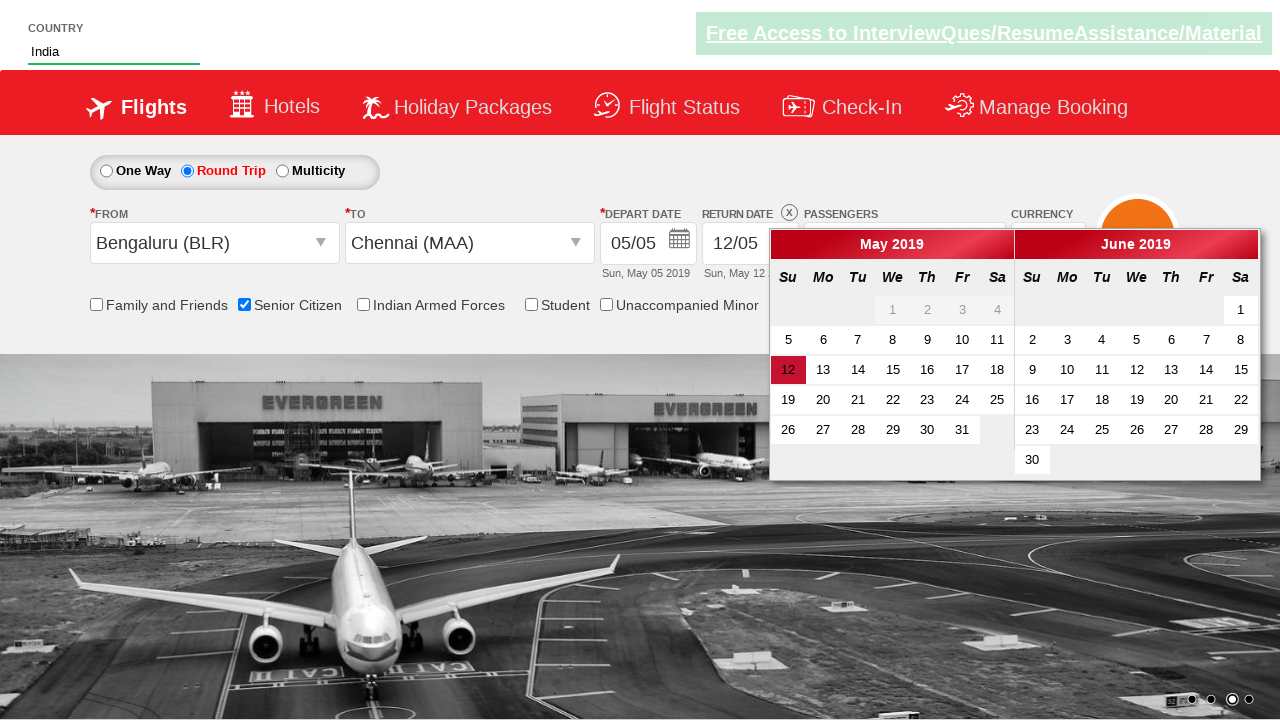

Checked Student Discount checkbox at (531, 304) on #ctl00_mainContent_chk_StudentDiscount
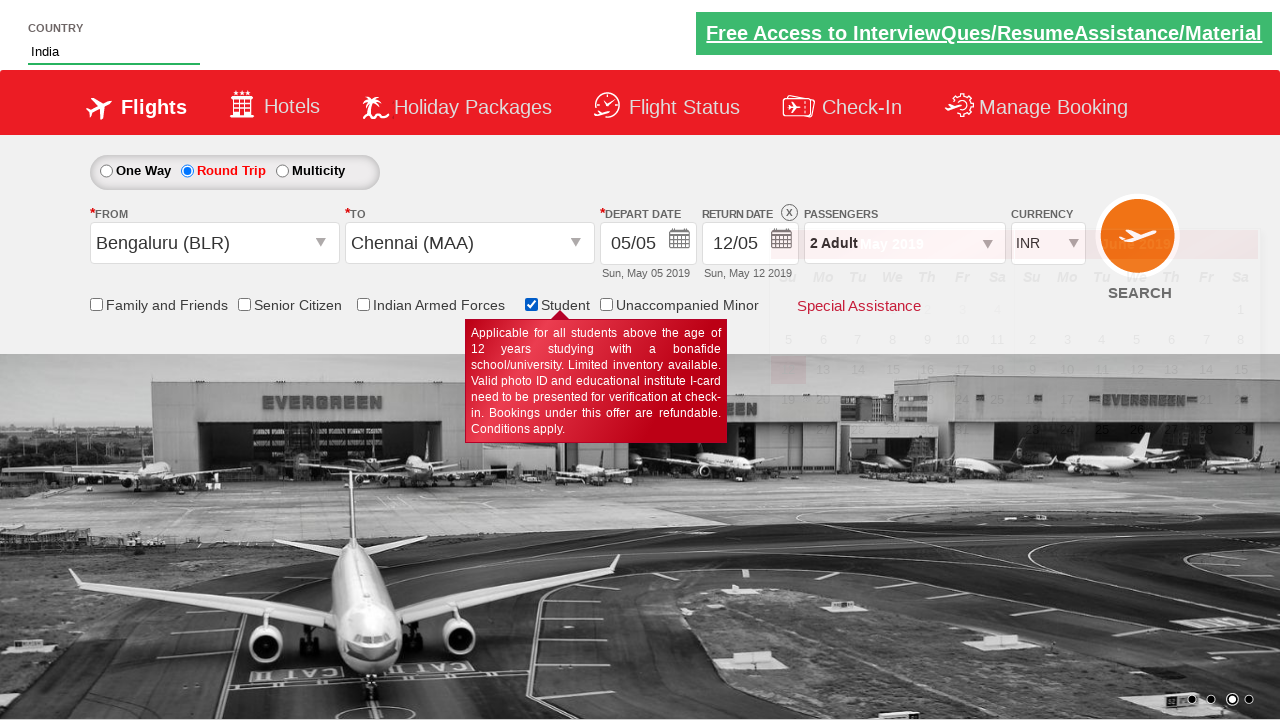

Clicked Search button to submit flight booking form at (1140, 245) on #ctl00_mainContent_btn_FindFlights
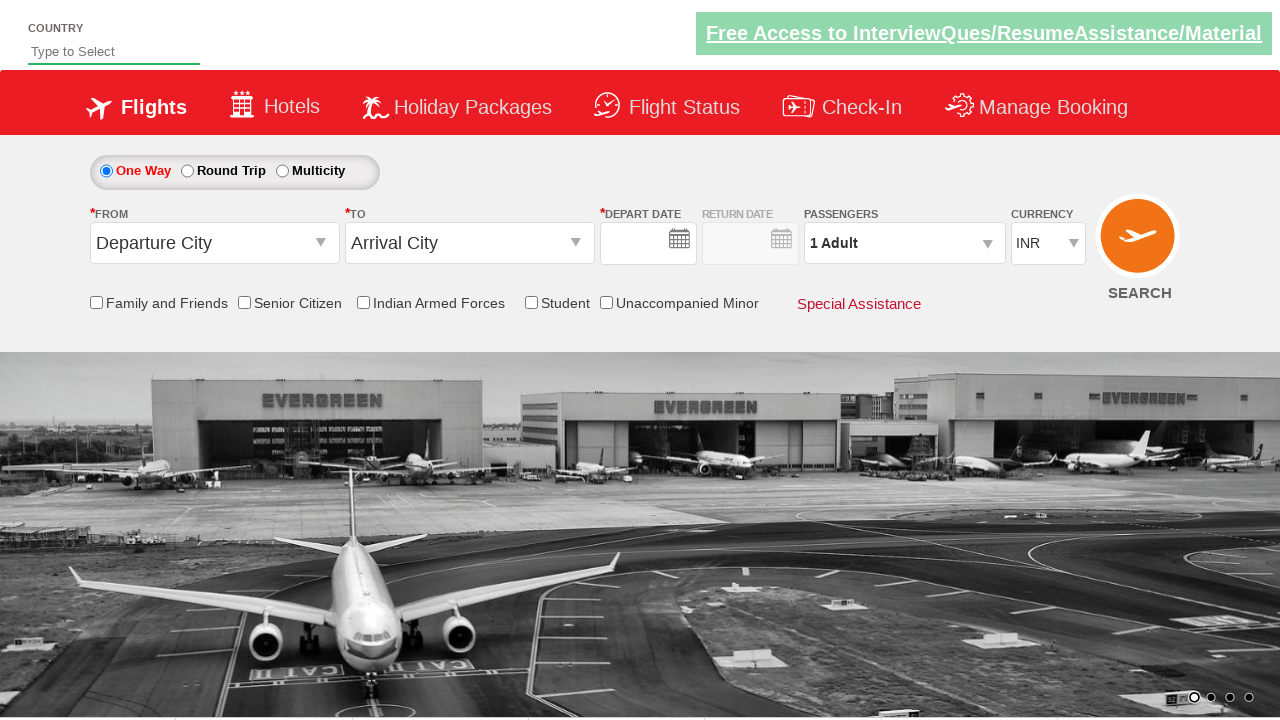

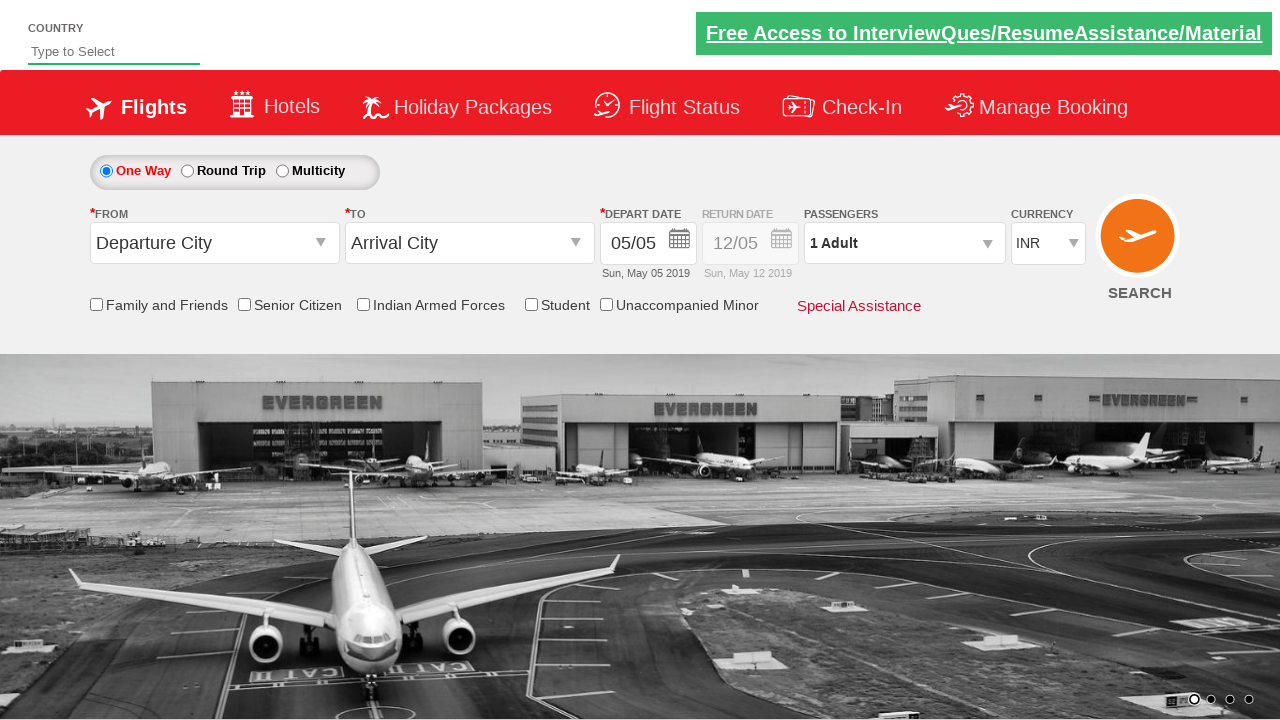